Tests static dropdown functionality by selecting currency options using different selection methods: by value, by index, and by visible text

Starting URL: https://rahulshettyacademy.com/dropdownsPractise/

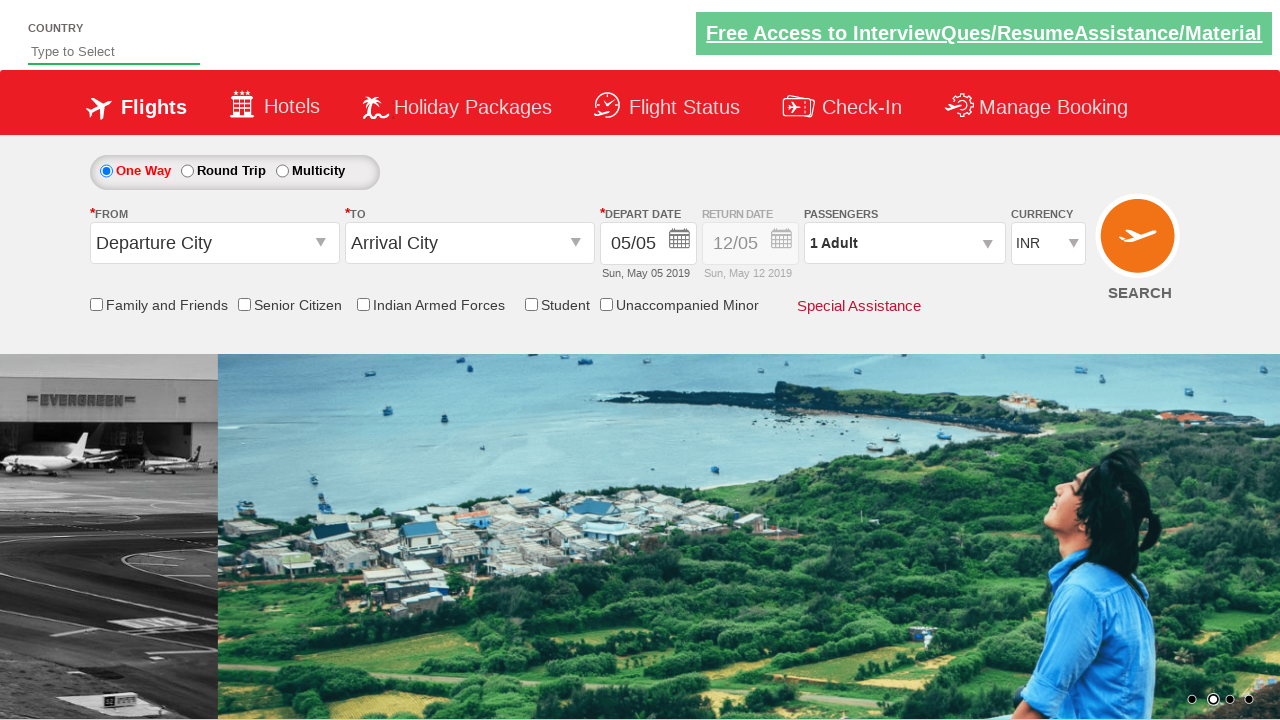

Selected currency AED by value on #ctl00_mainContent_DropDownListCurrency
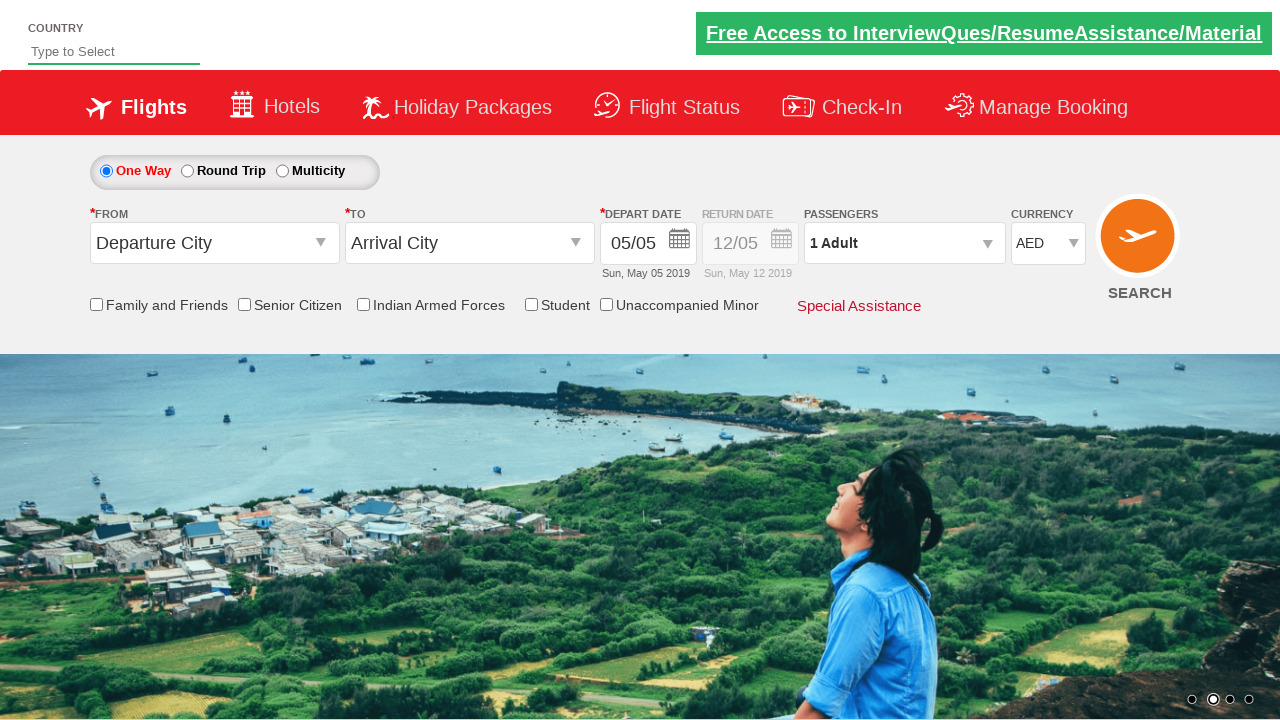

Selected currency by index 3 on #ctl00_mainContent_DropDownListCurrency
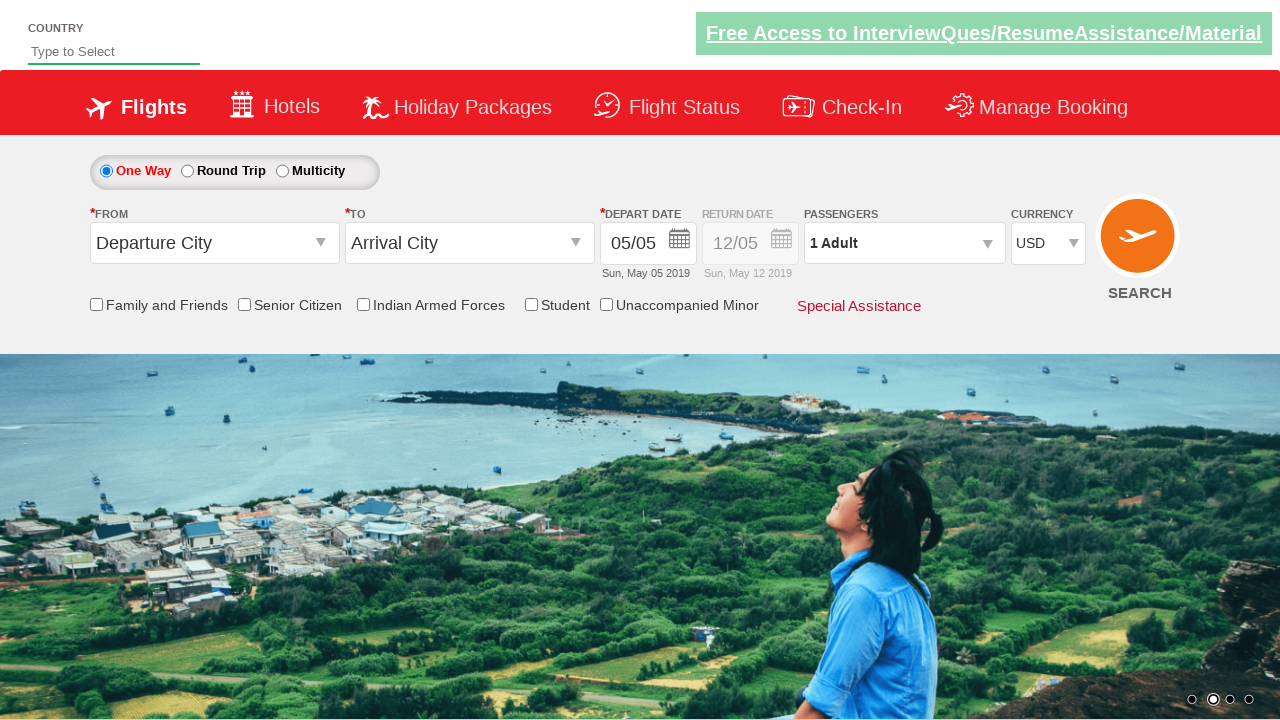

Selected currency INR by visible text on #ctl00_mainContent_DropDownListCurrency
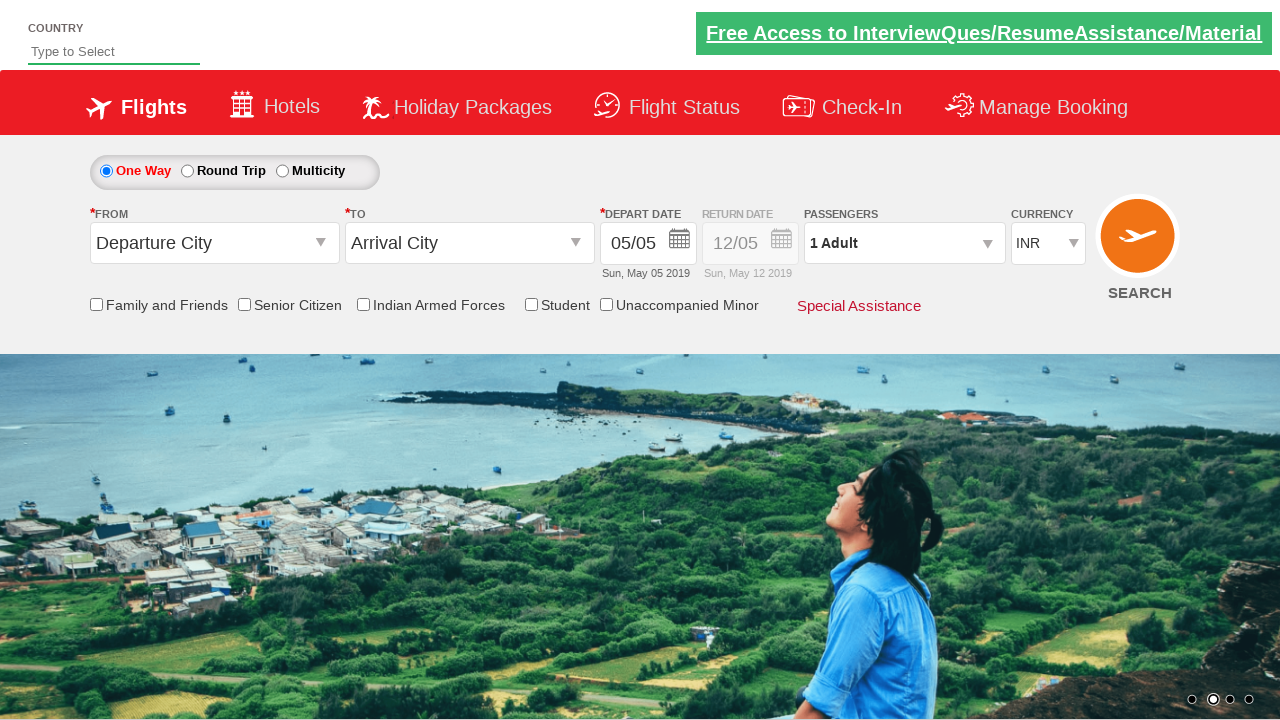

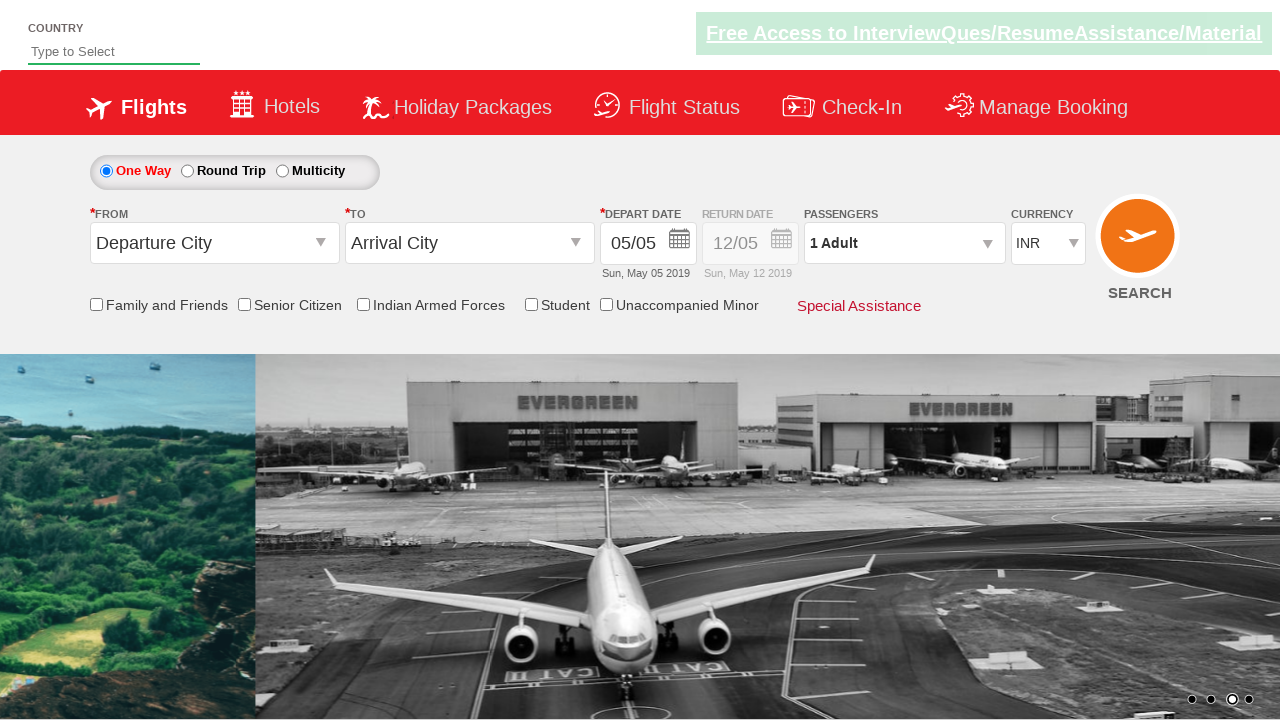